Solves a math problem by reading a value from the page, calculating a mathematical function, entering the result, and submitting a form with checkbox and radio button selections

Starting URL: https://suninjuly.github.io/math.html

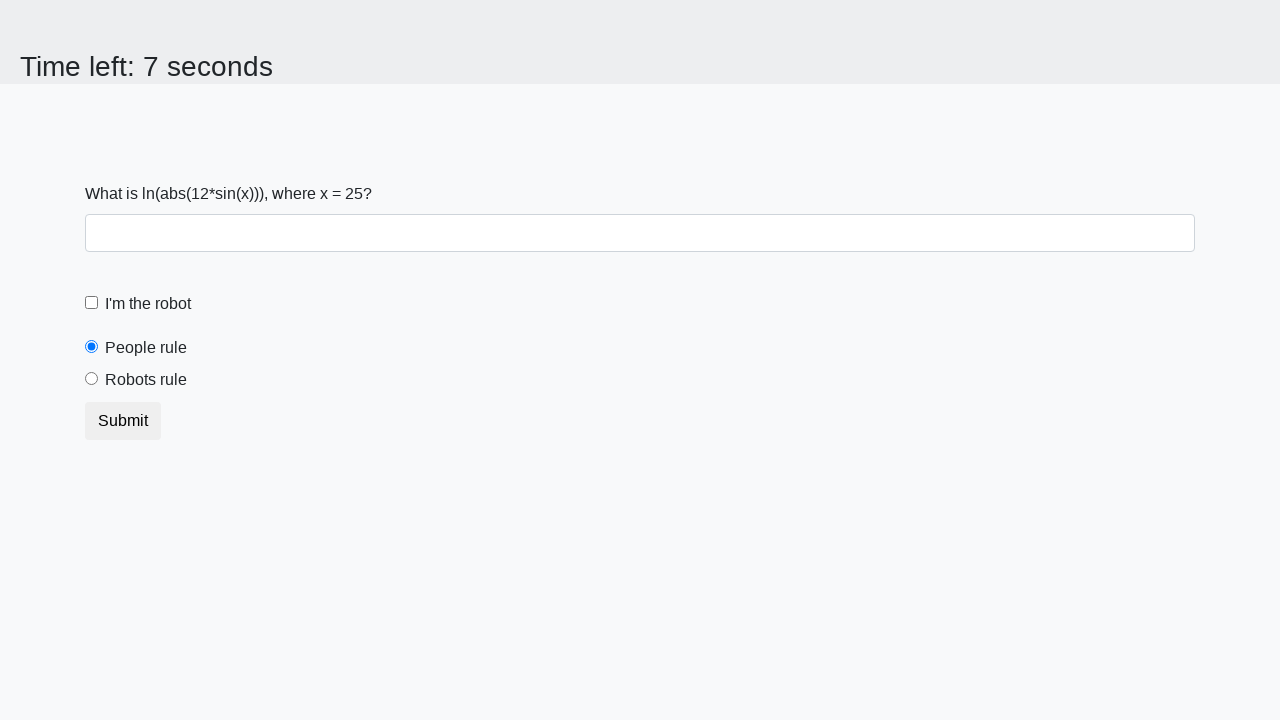

Located the input value element on the page
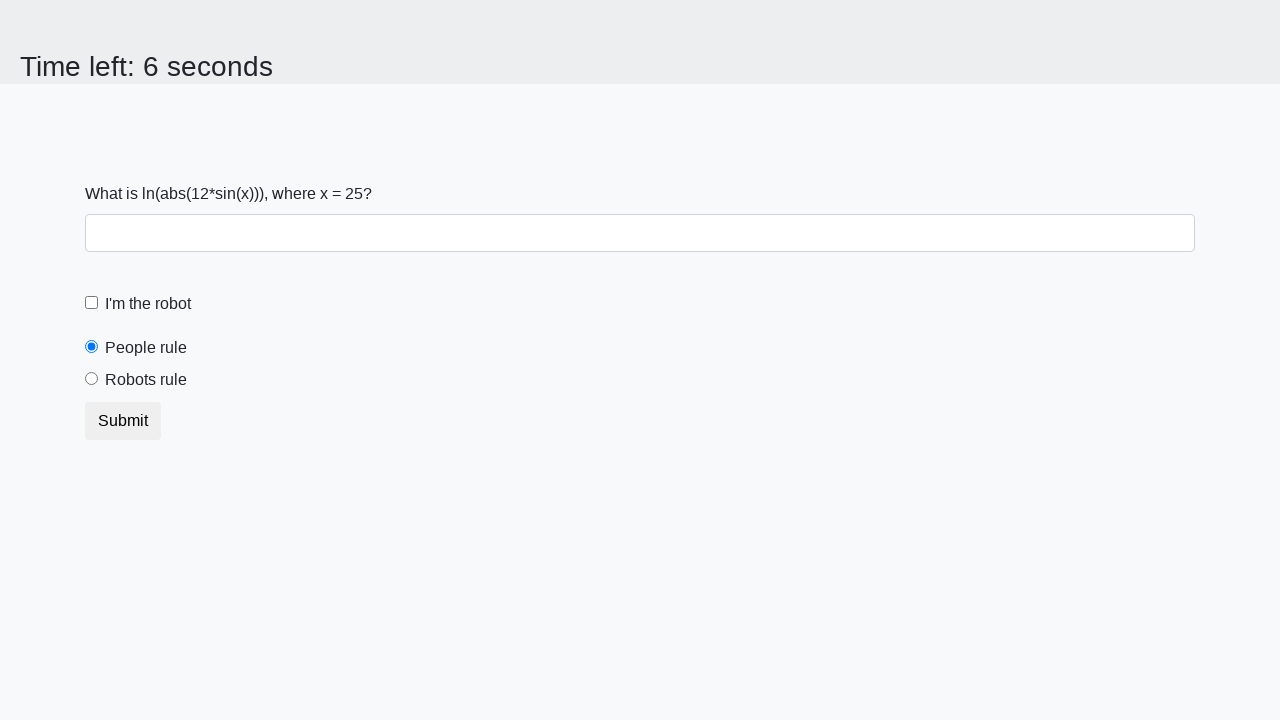

Extracted the value of x from the page
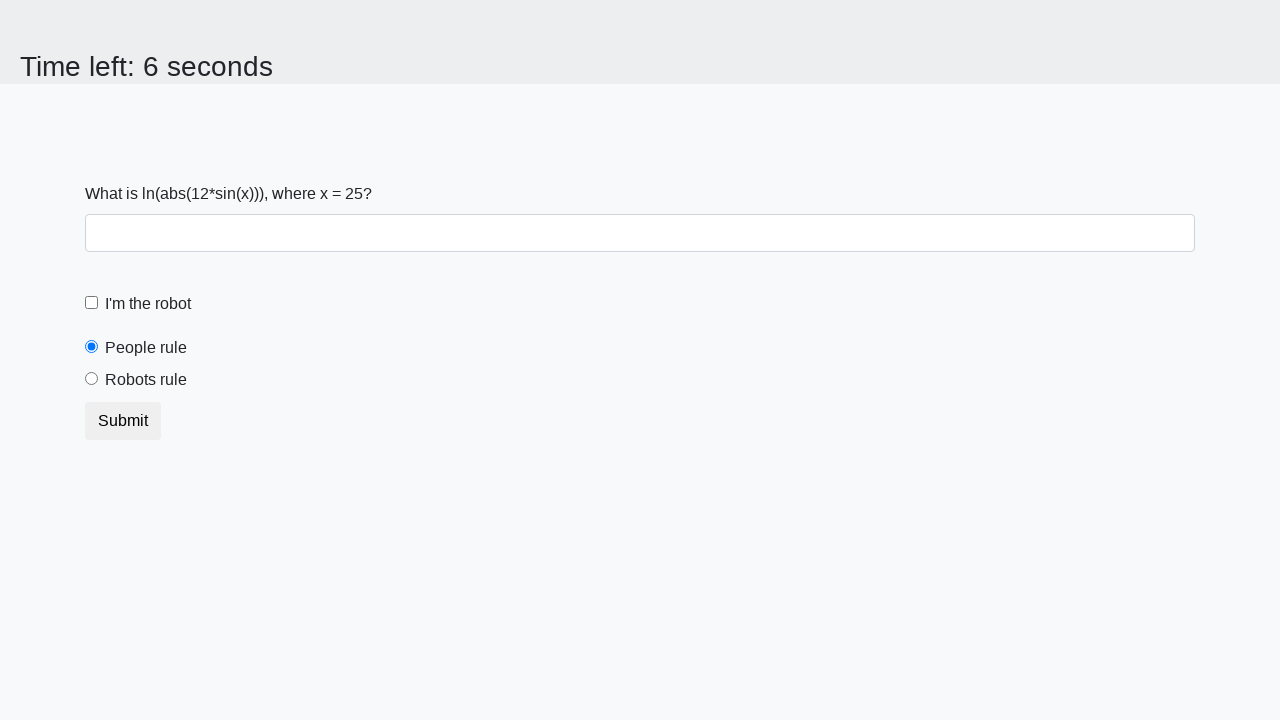

Calculated mathematical function result: 0.462614522646349
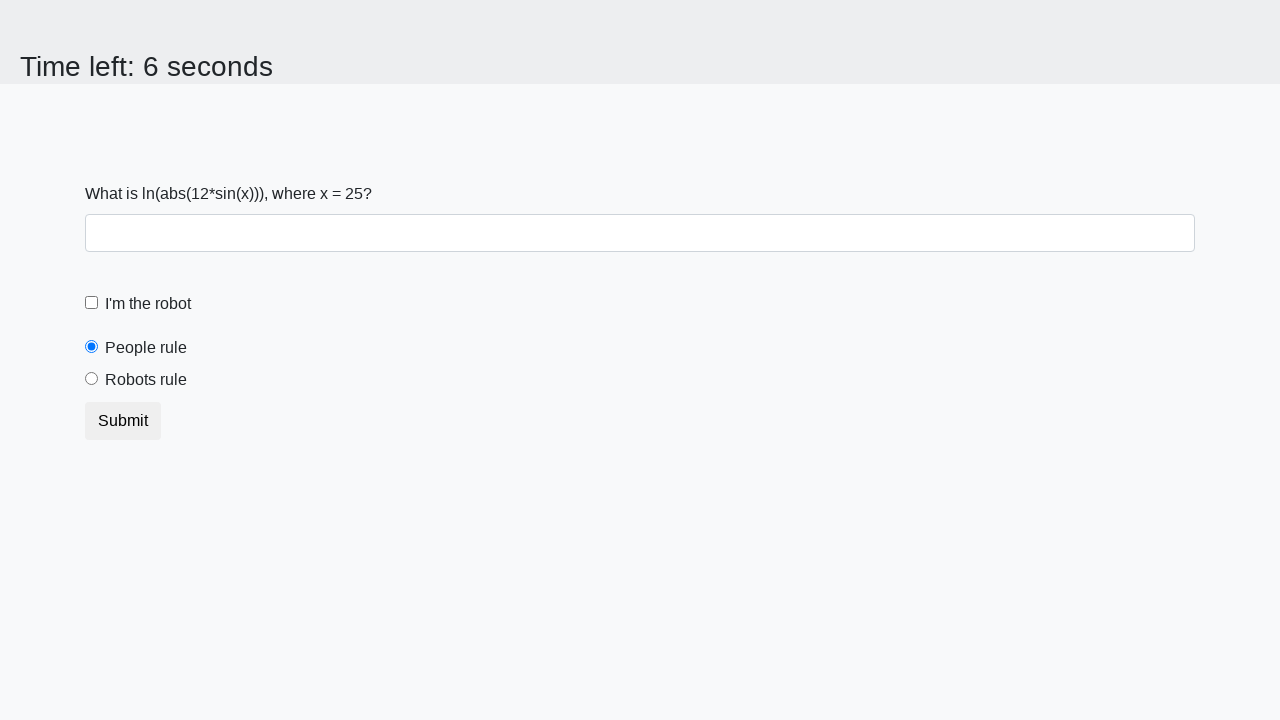

Filled answer field with calculated result: 0.462614522646349 on input#answer
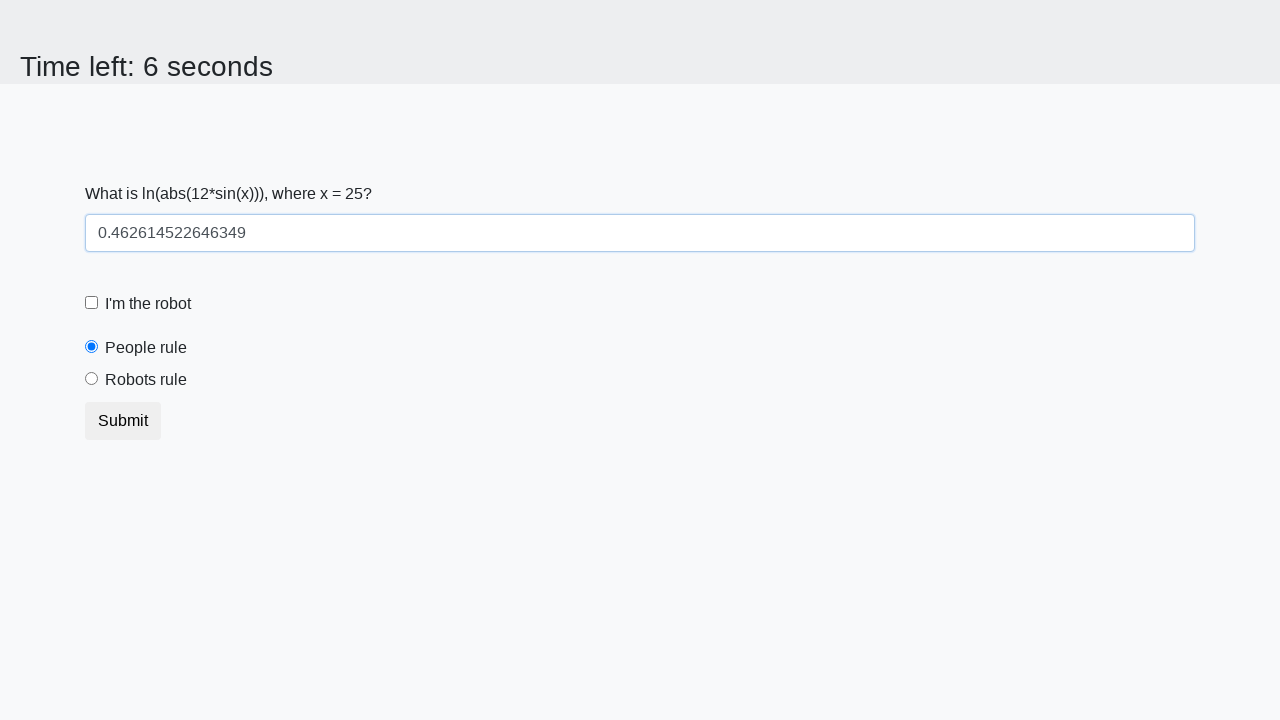

Checked the 'I'm the robot' checkbox at (92, 303) on input#robotCheckBox
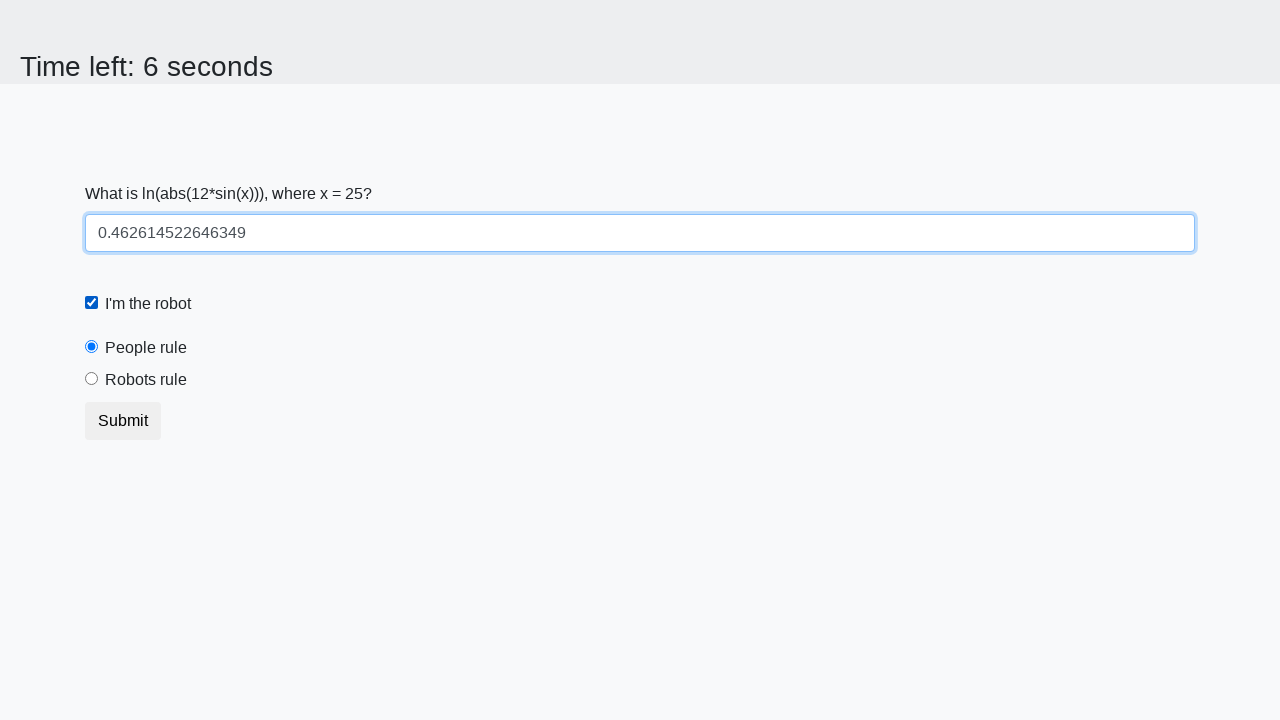

Selected the 'Robots rule!' radio button at (92, 379) on input#robotsRule
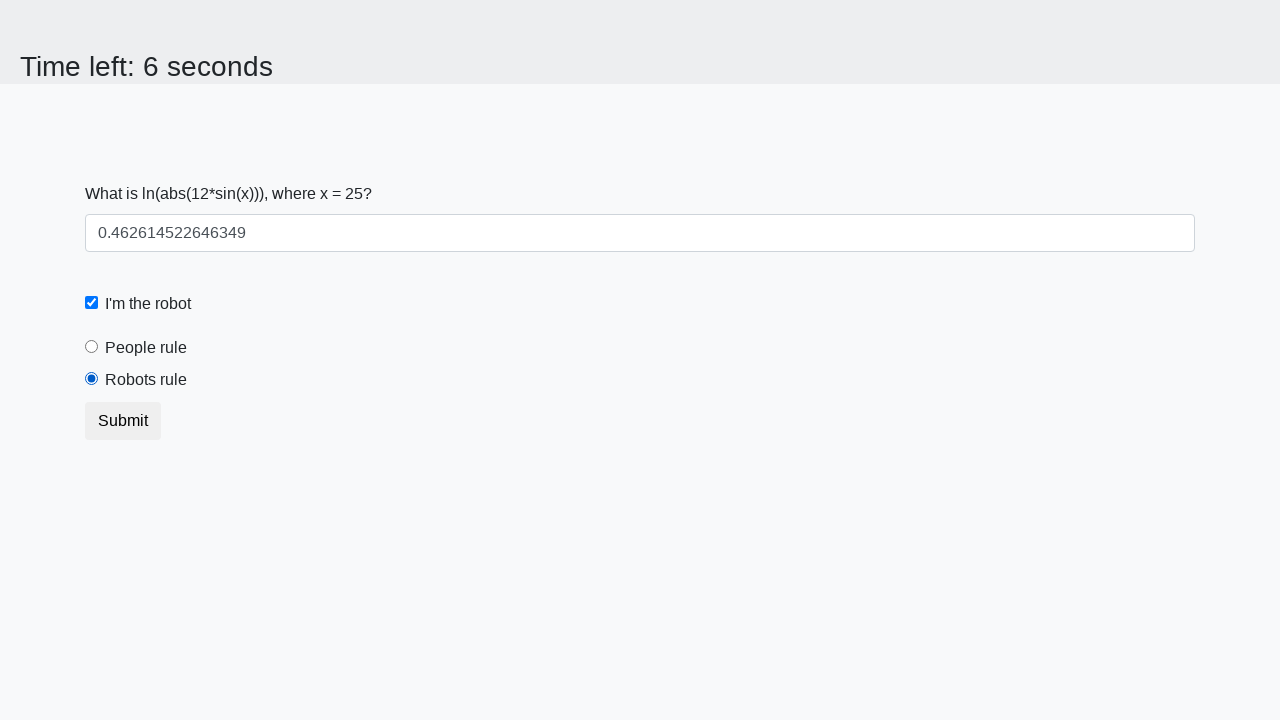

Clicked the submit button to submit the form at (123, 421) on [type='submit']
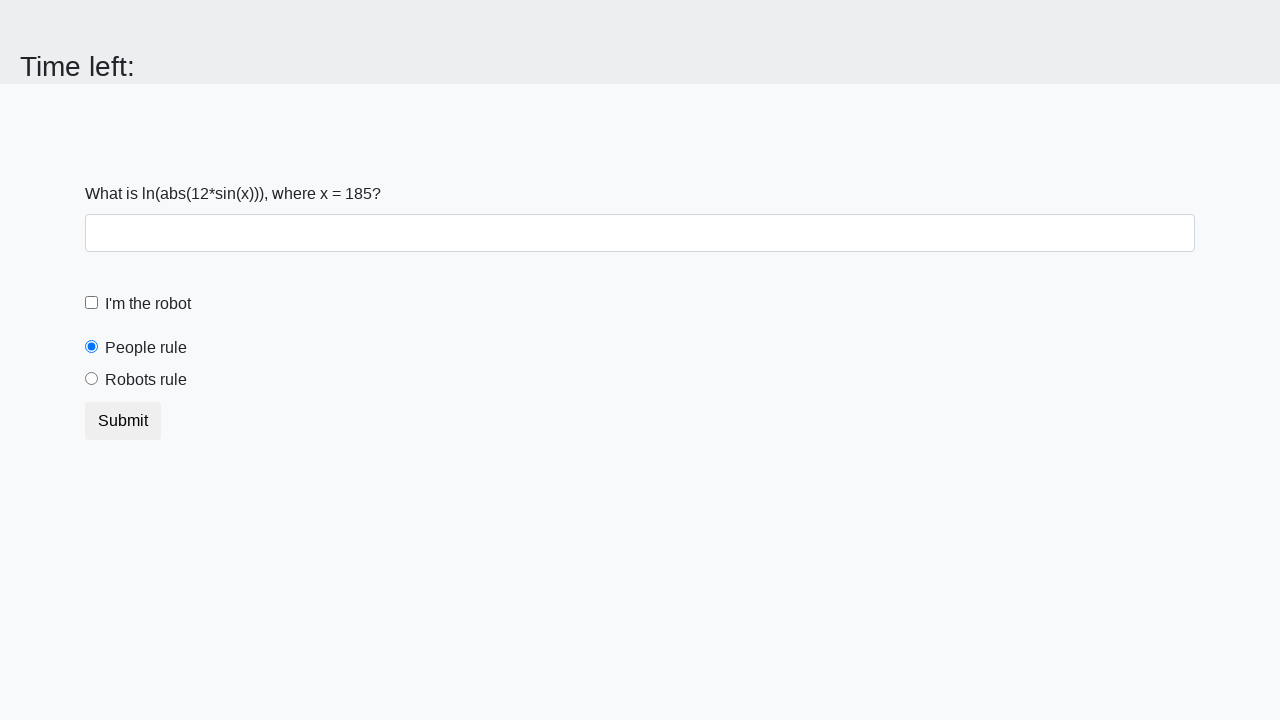

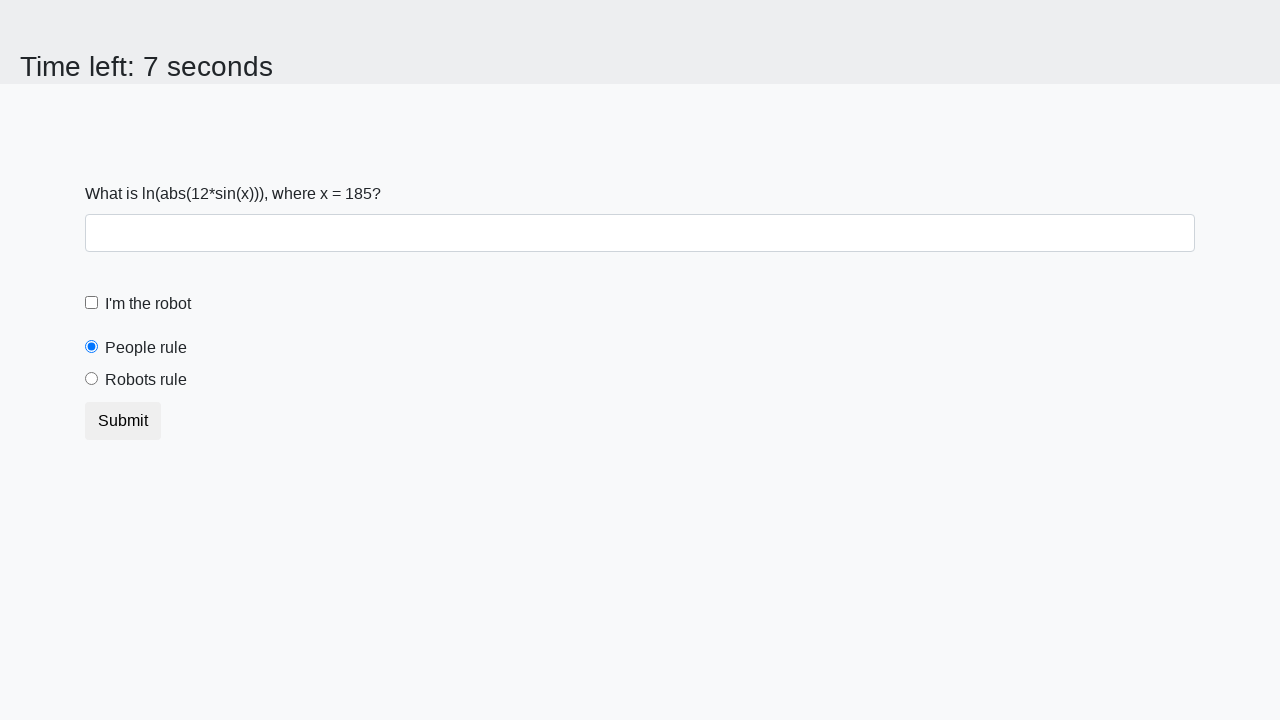